Tests handling of three different JavaScript alert types: a simple alert with OK button, a confirm dialog with OK and Cancel buttons, and a prompt alert with a text input field.

Starting URL: http://demo.automationtesting.in/Alerts.html

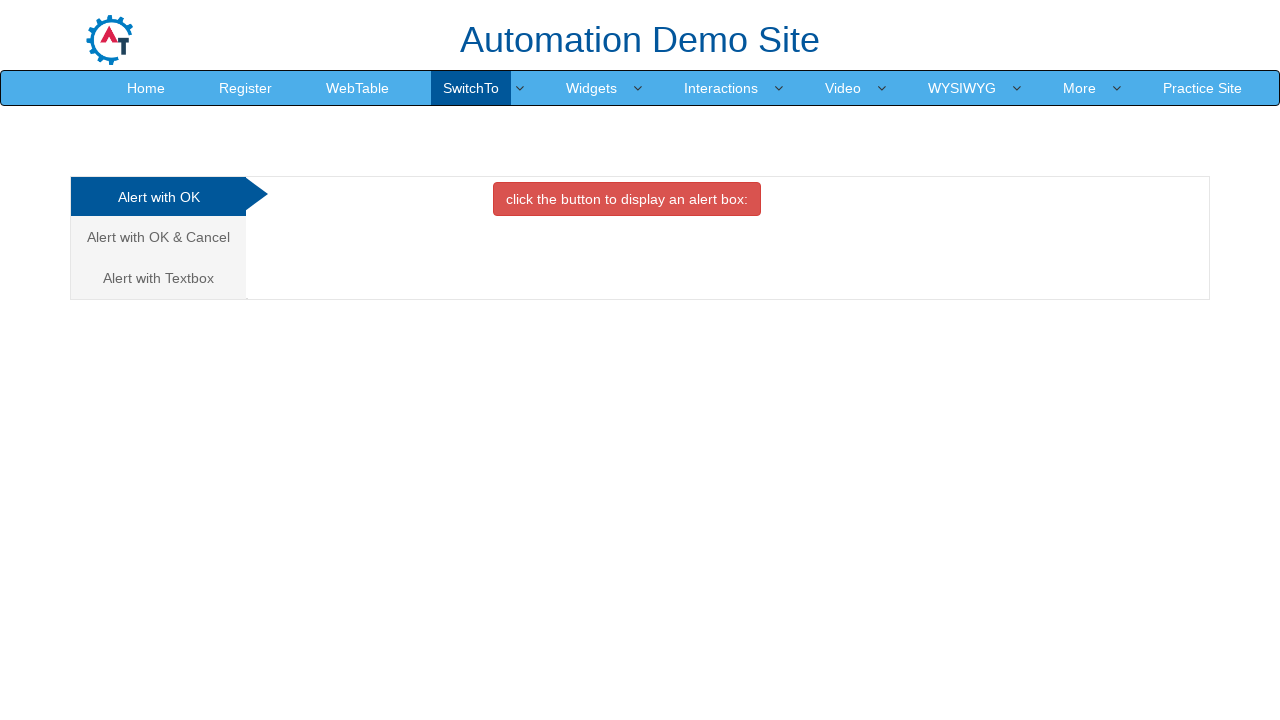

Set up dialog handler to accept the first alert
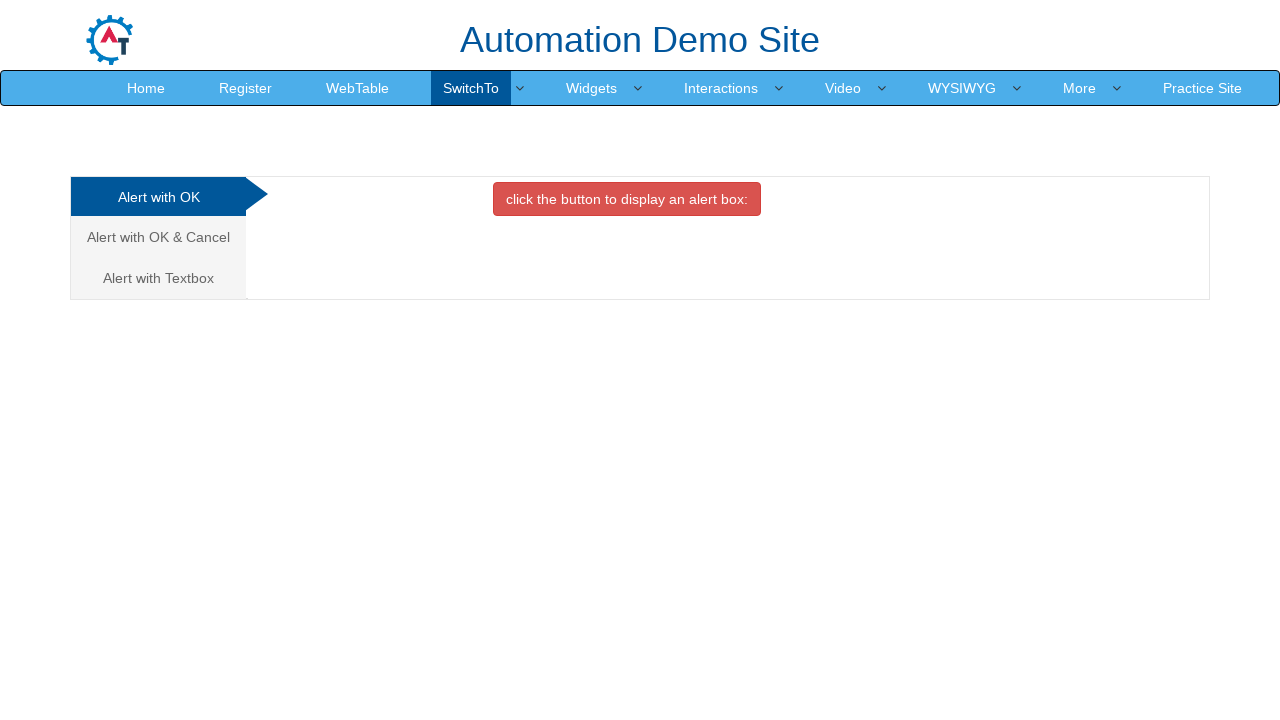

Clicked button to trigger simple alert with OK button at (627, 199) on xpath=//button[@class='btn btn-danger']
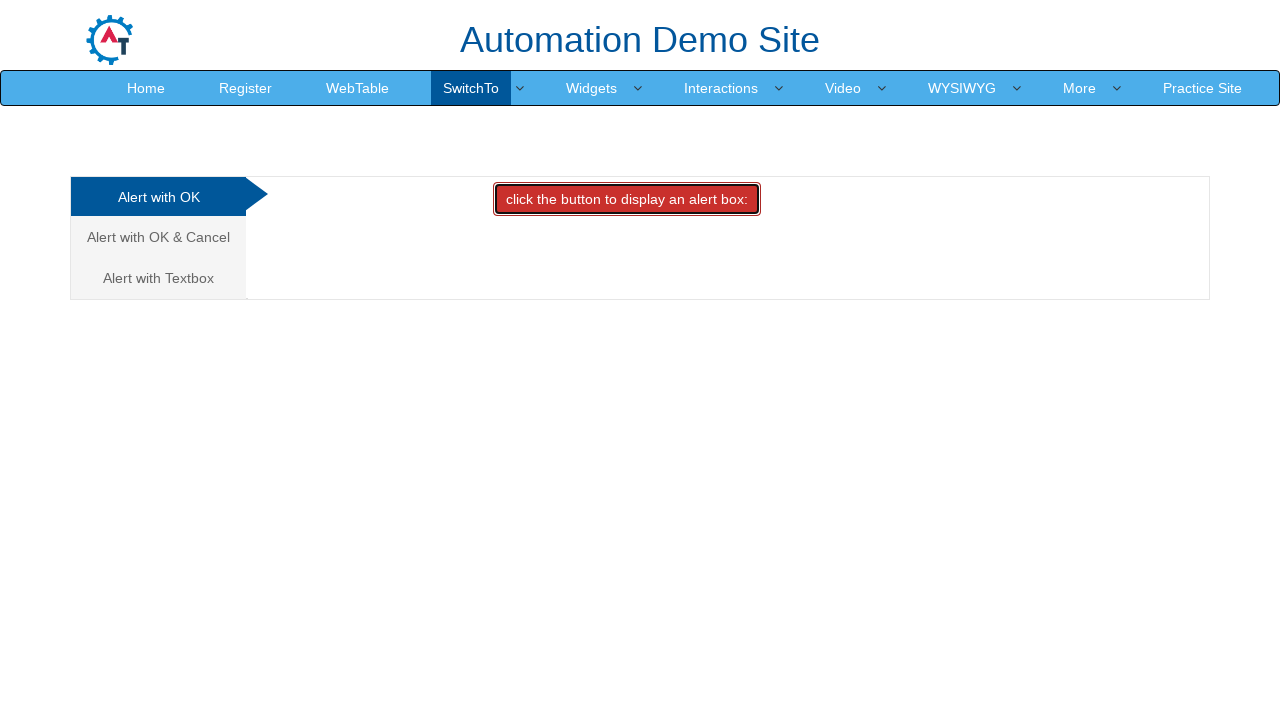

Waited 1 second for page to process first alert
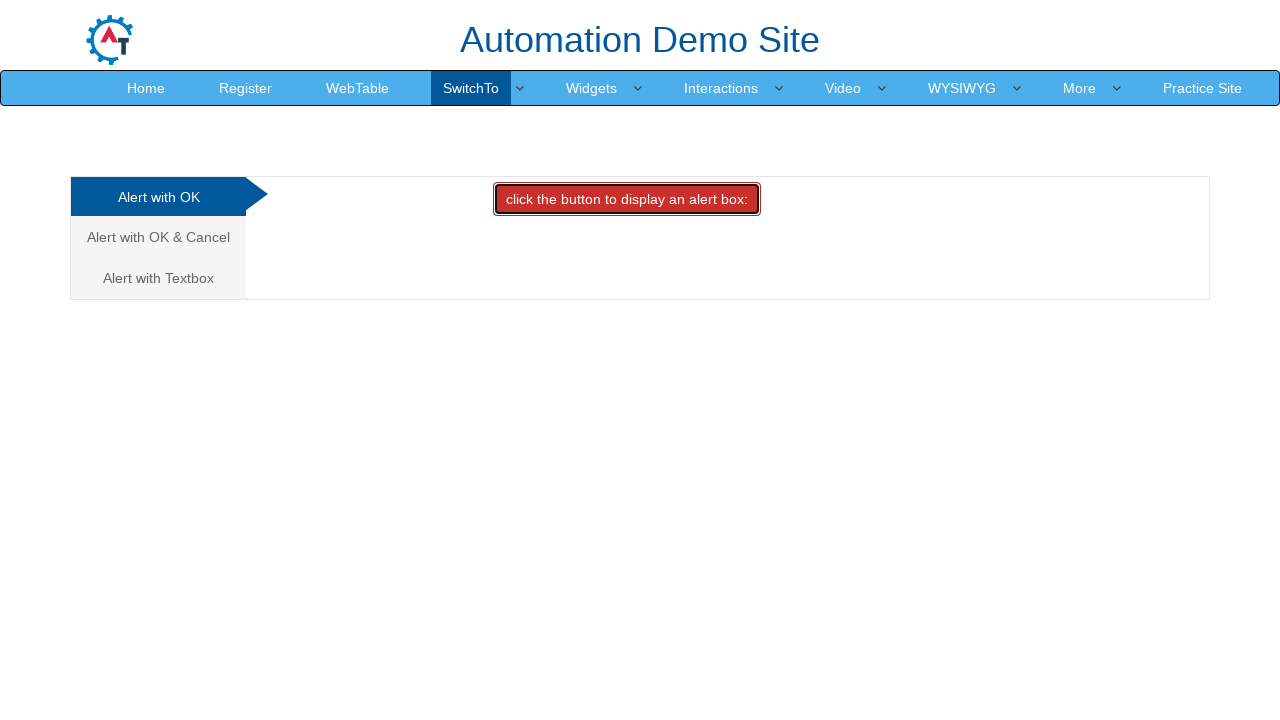

Clicked link to navigate to Alert with OK & Cancel section at (158, 237) on xpath=//a[contains(text(),'Alert with OK & Cancel')]
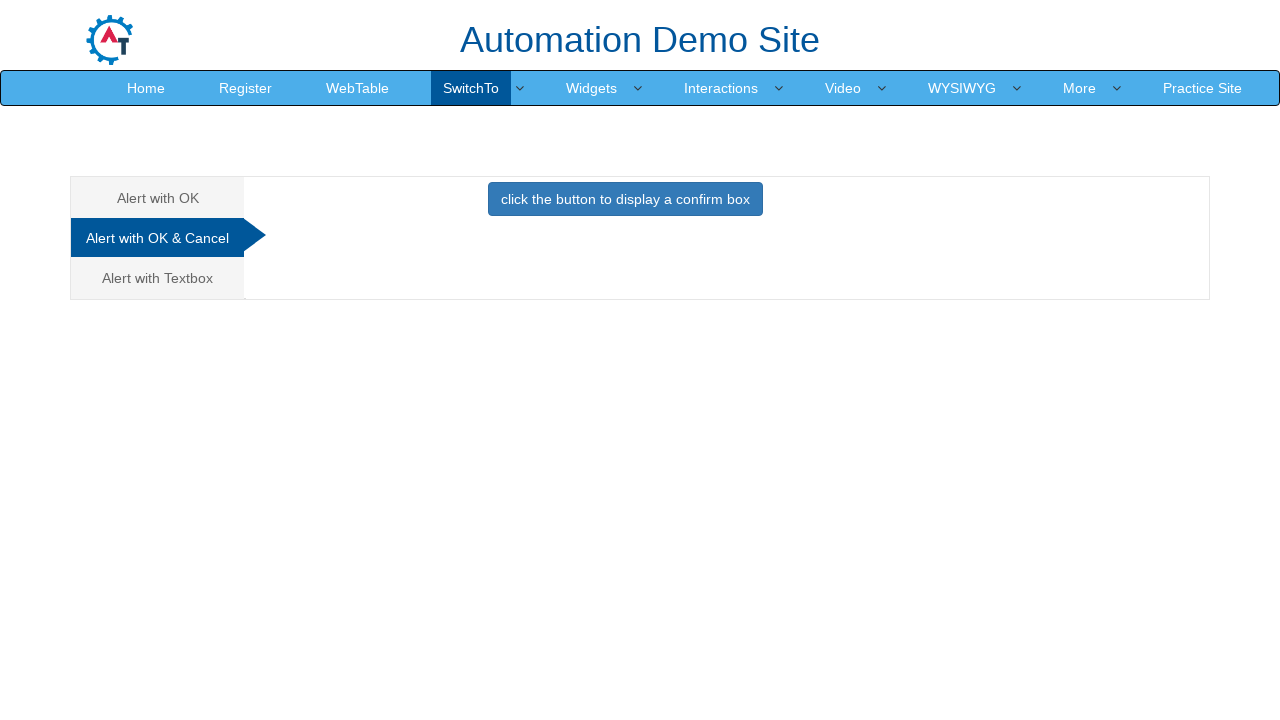

Set up dialog handler to dismiss the confirm dialog
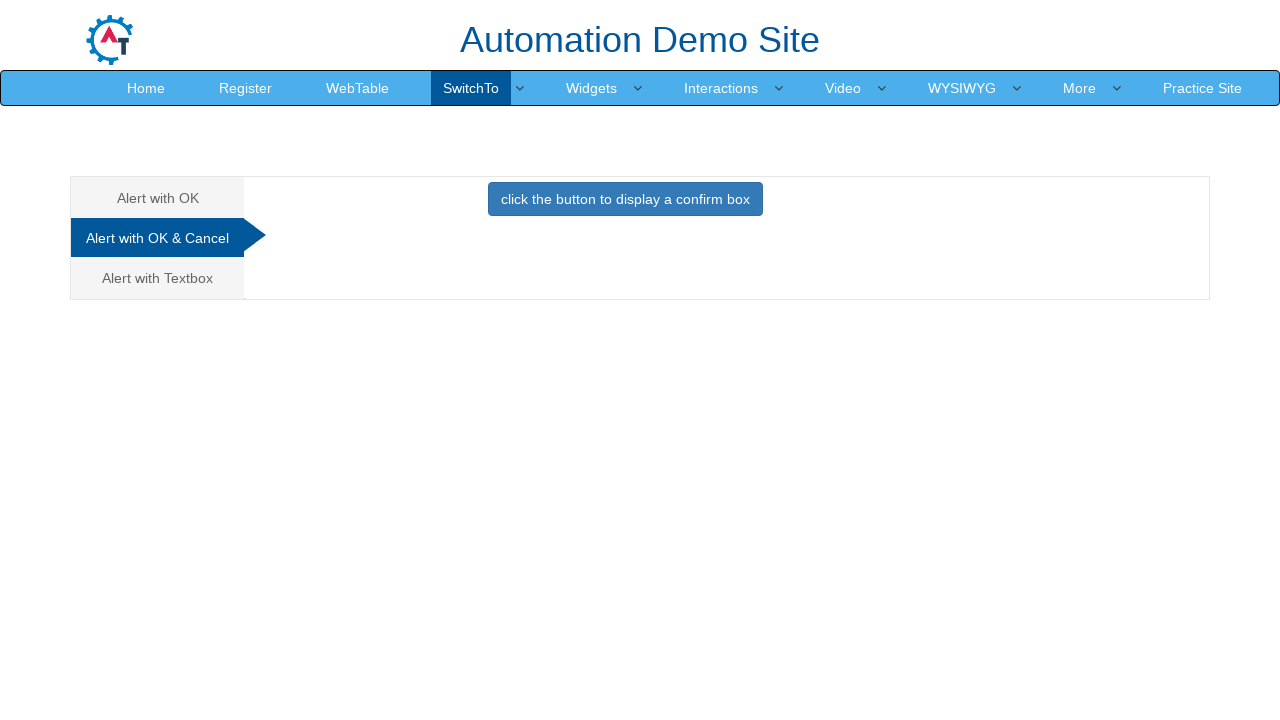

Clicked button to trigger confirm dialog with OK & Cancel buttons at (625, 199) on xpath=//button[@class='btn btn-primary']
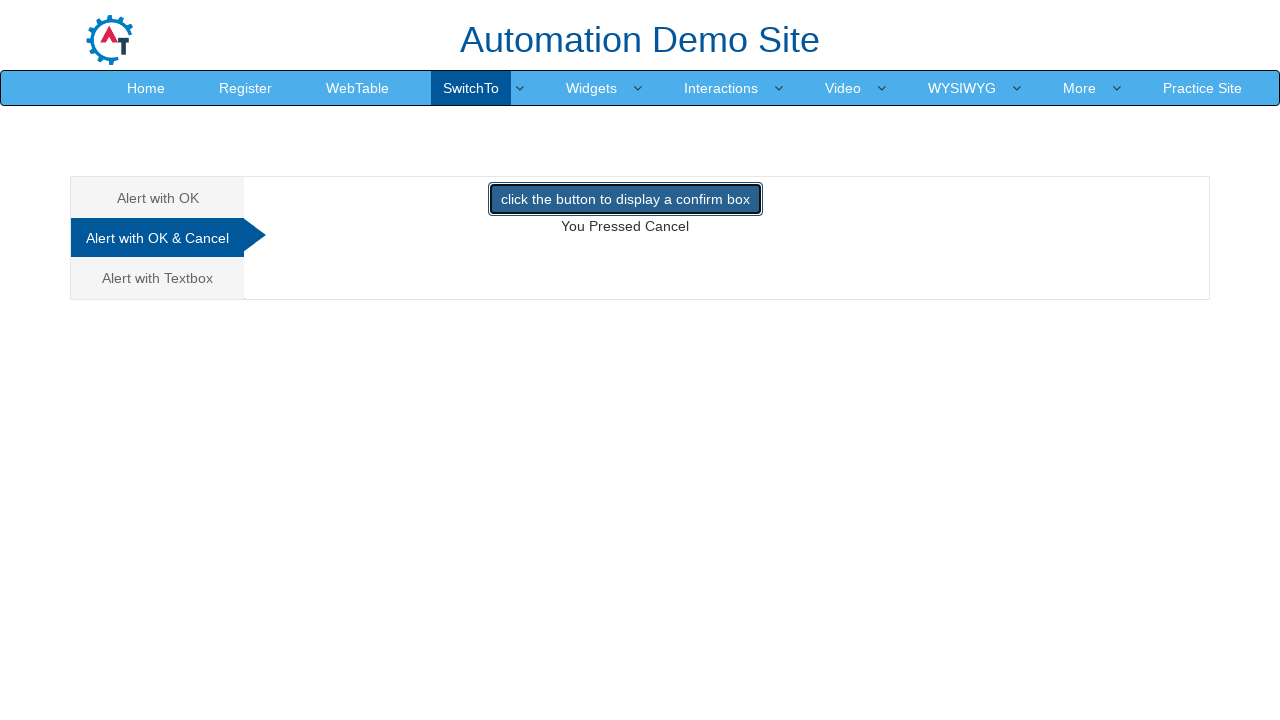

Waited 1 second for page to process confirm dialog
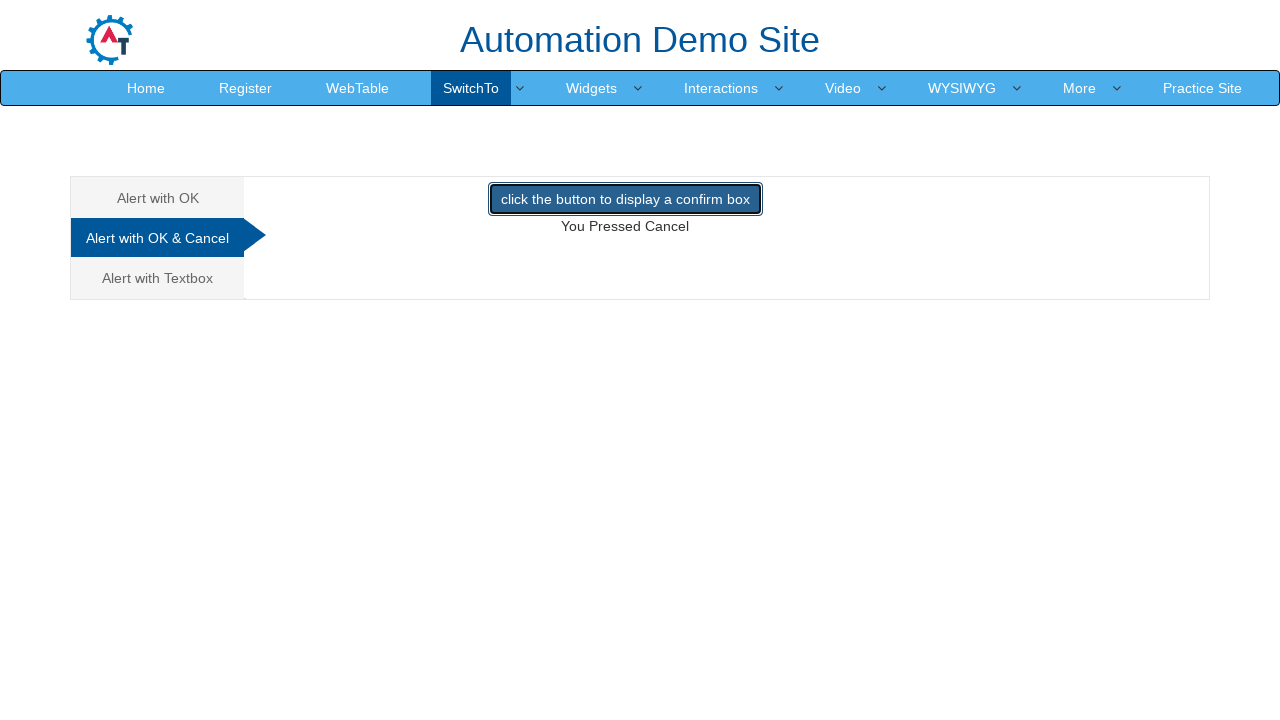

Clicked link to navigate to Alert with Textbox section at (158, 278) on xpath=//a[contains(text(),'Alert with Textbox')]
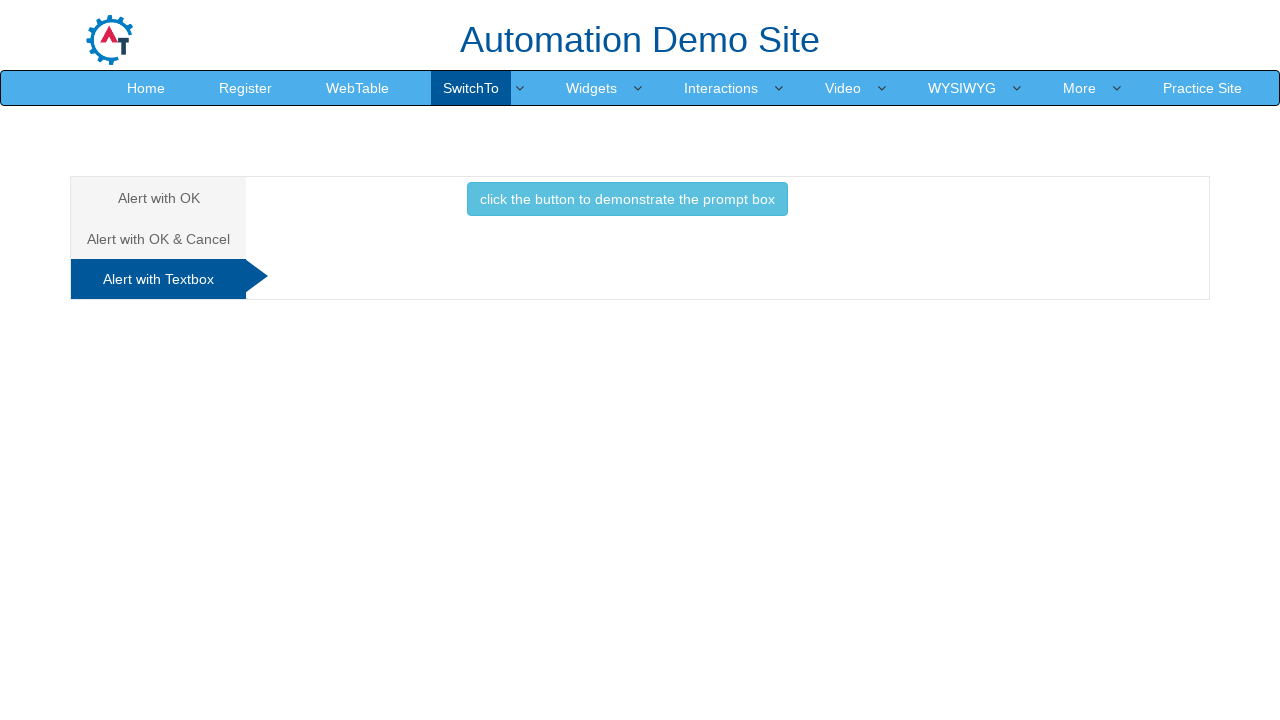

Set up dialog handler to enter 'Testing' and accept the prompt alert
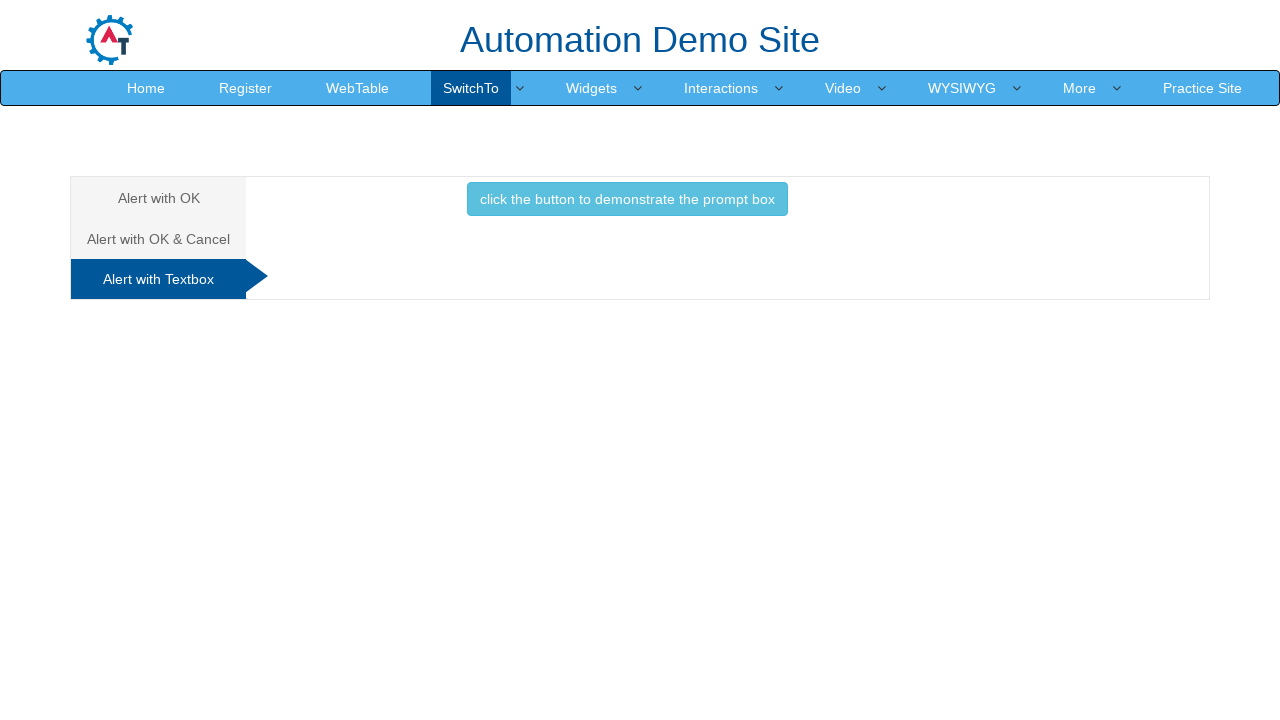

Clicked button to trigger prompt alert with text input field at (627, 199) on xpath=//button[@class='btn btn-info']
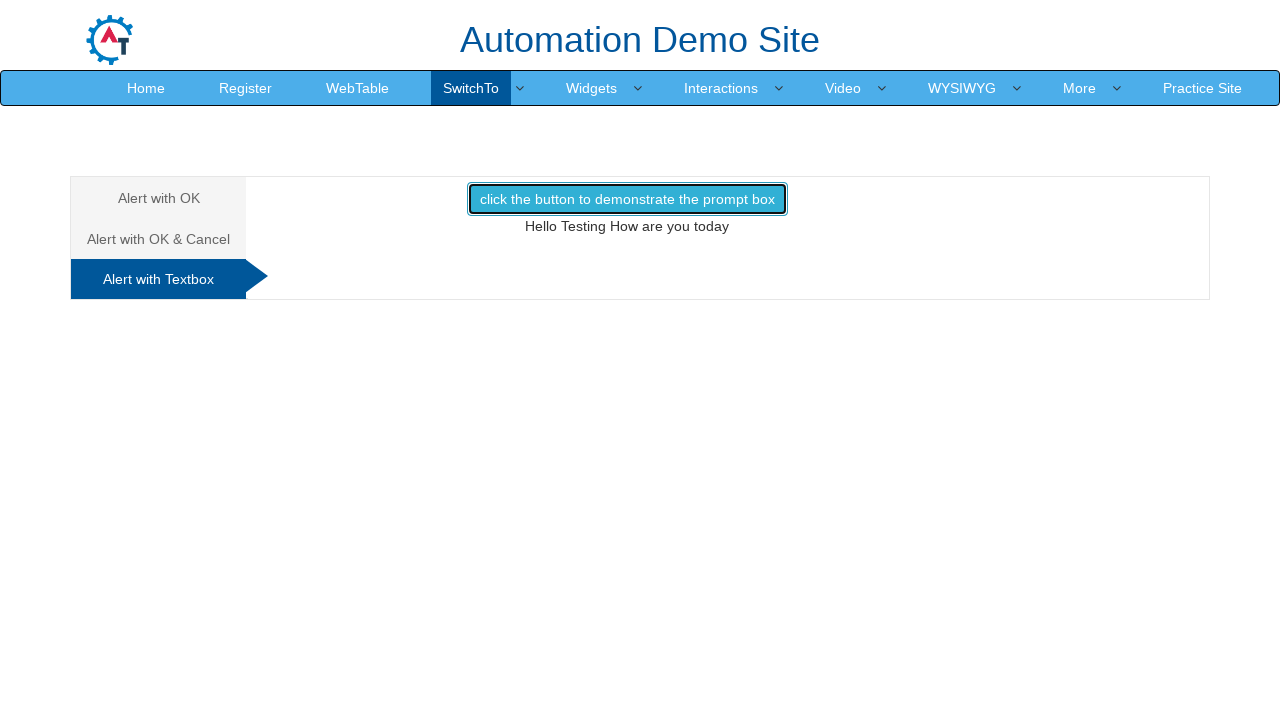

Waited 1 second for prompt alert handling to complete
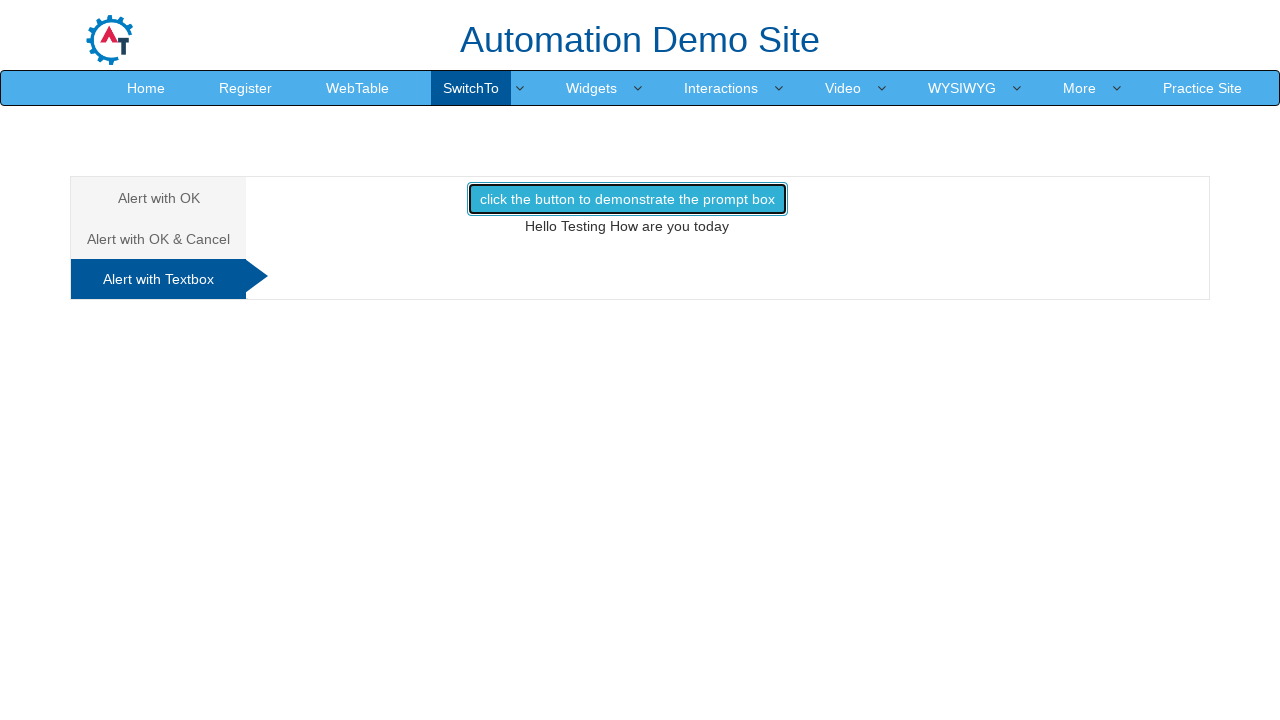

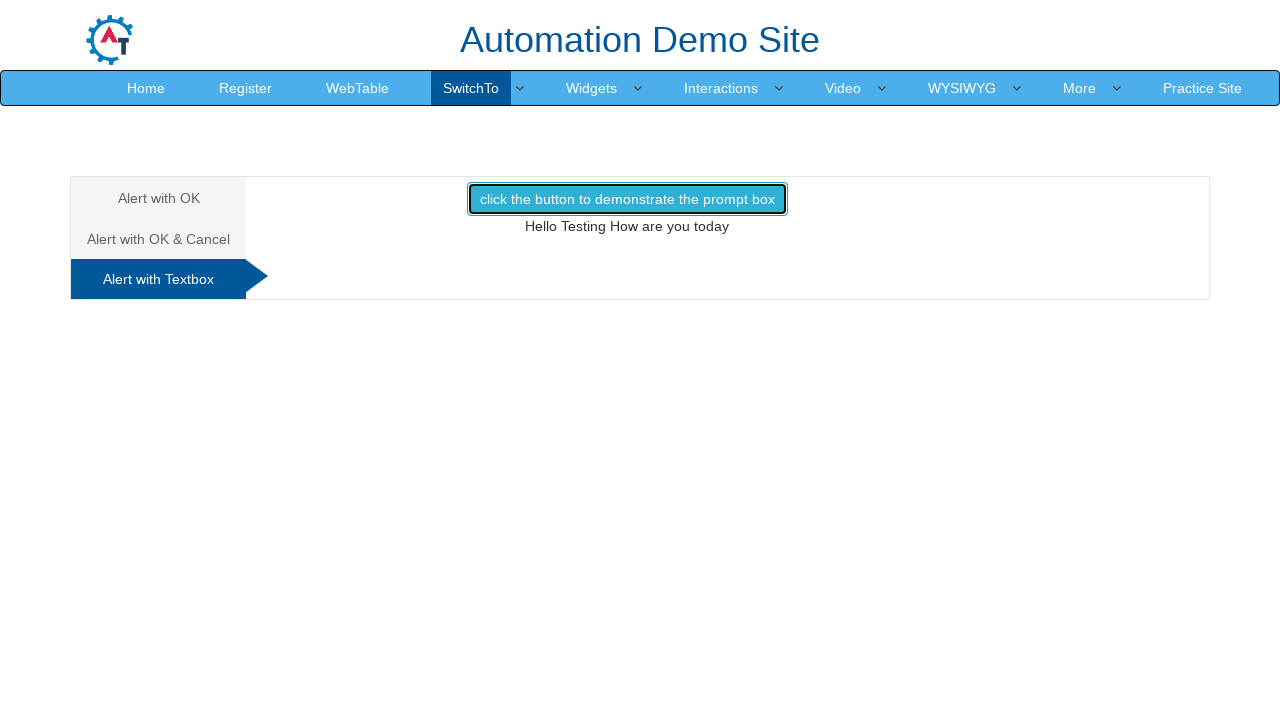